Navigates to DuckDuckGo and verifies the browser title contains expected text

Starting URL: https://duckduckgo.com/

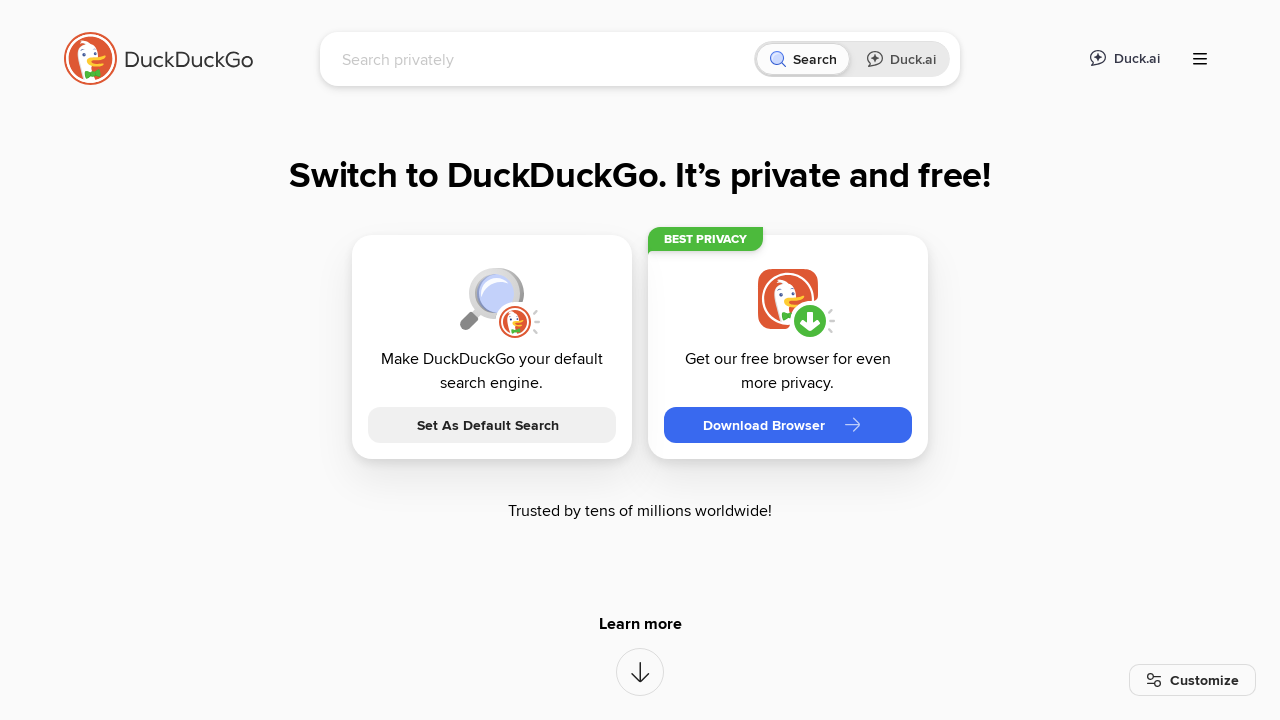

Navigated to DuckDuckGo homepage
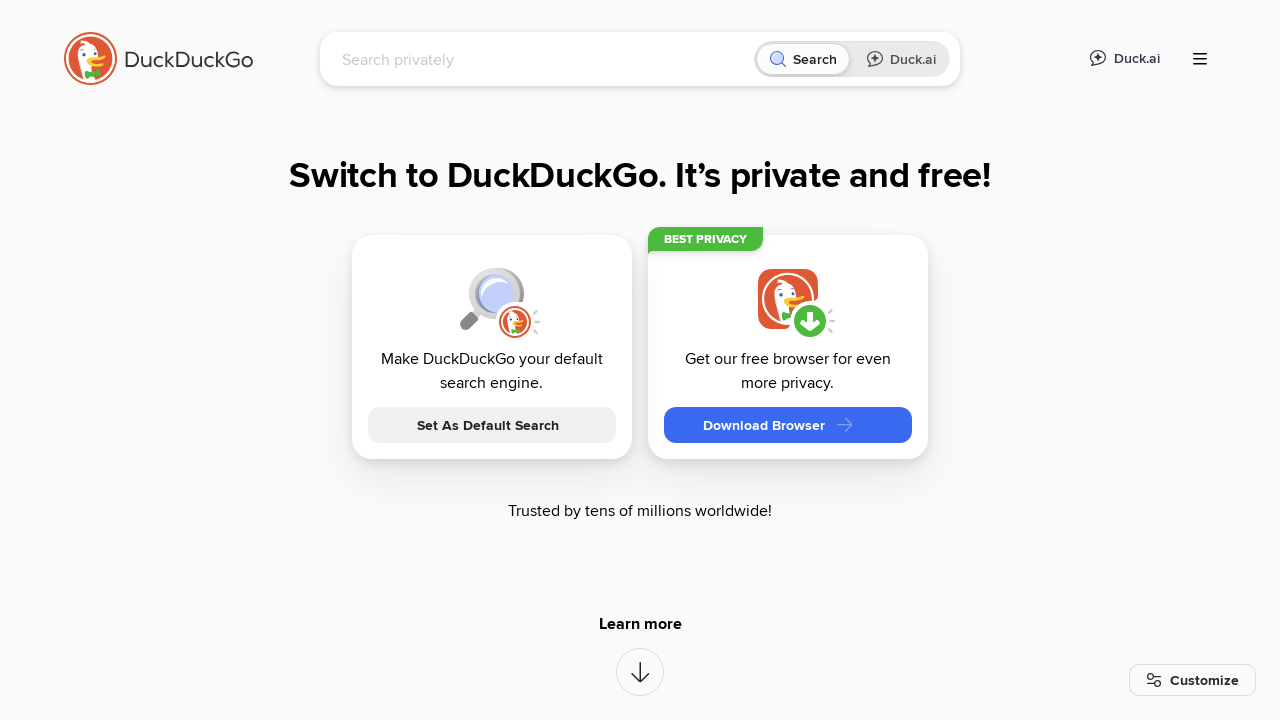

Page load state reached domcontentloaded
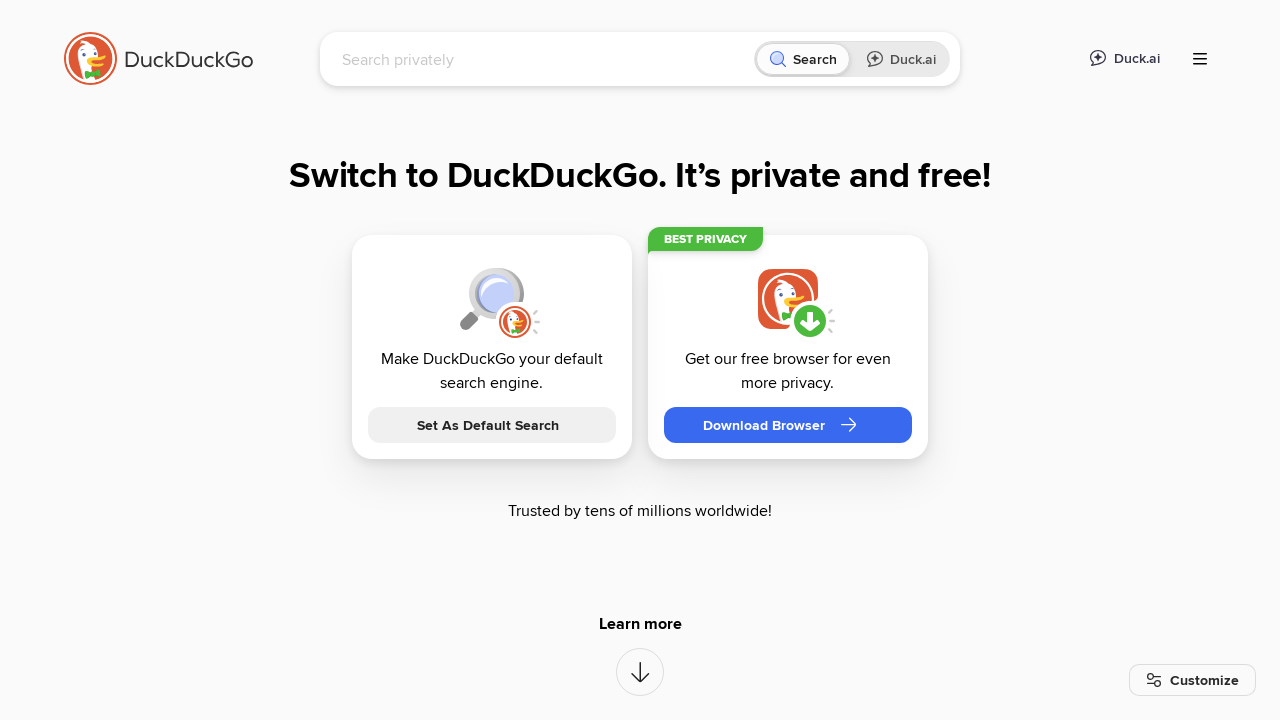

Verified browser title contains 'DuckDuckGo'
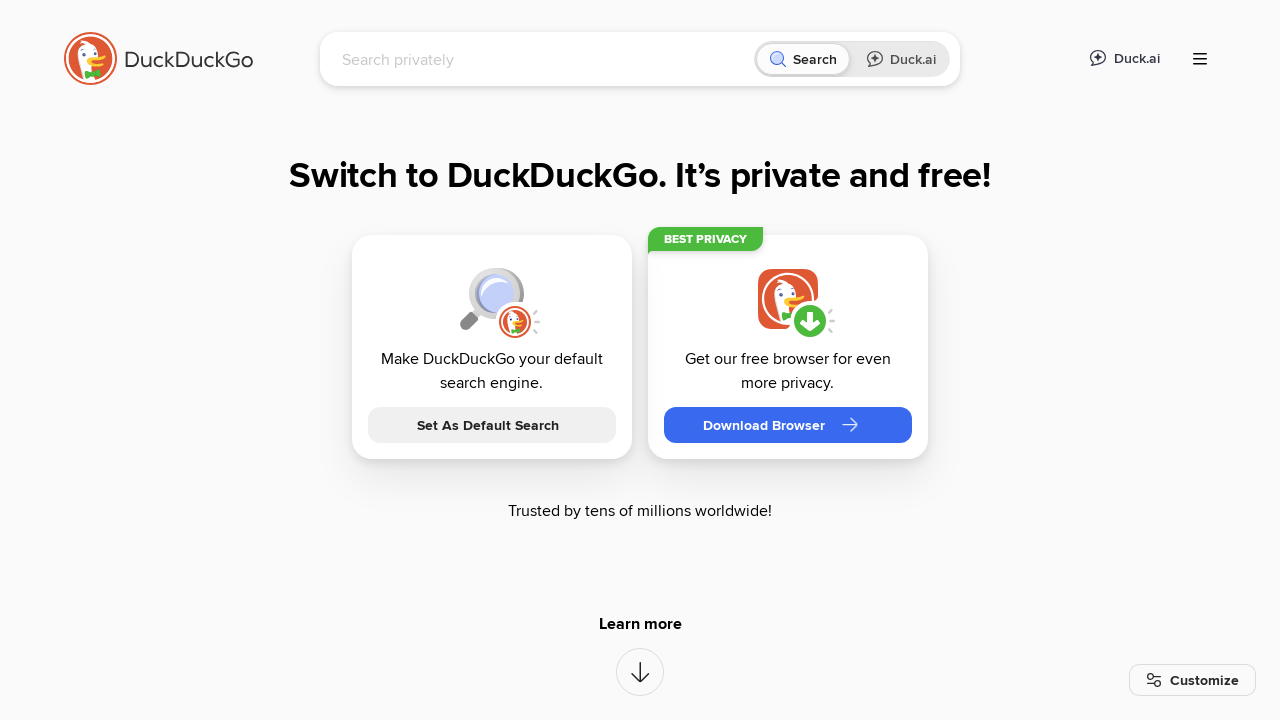

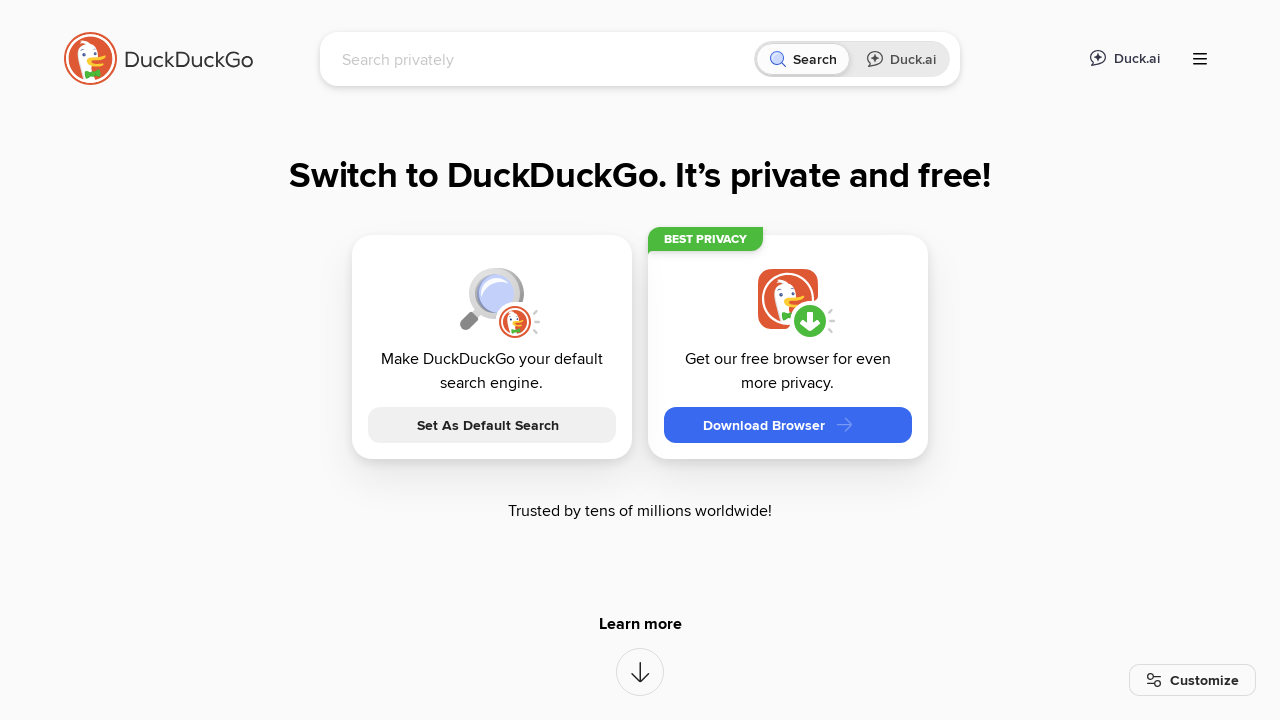